Tests clicking dynamically appearing buttons in sequence

Starting URL: https://testpages.eviltester.com/styled/dynamic-buttons-simple.html

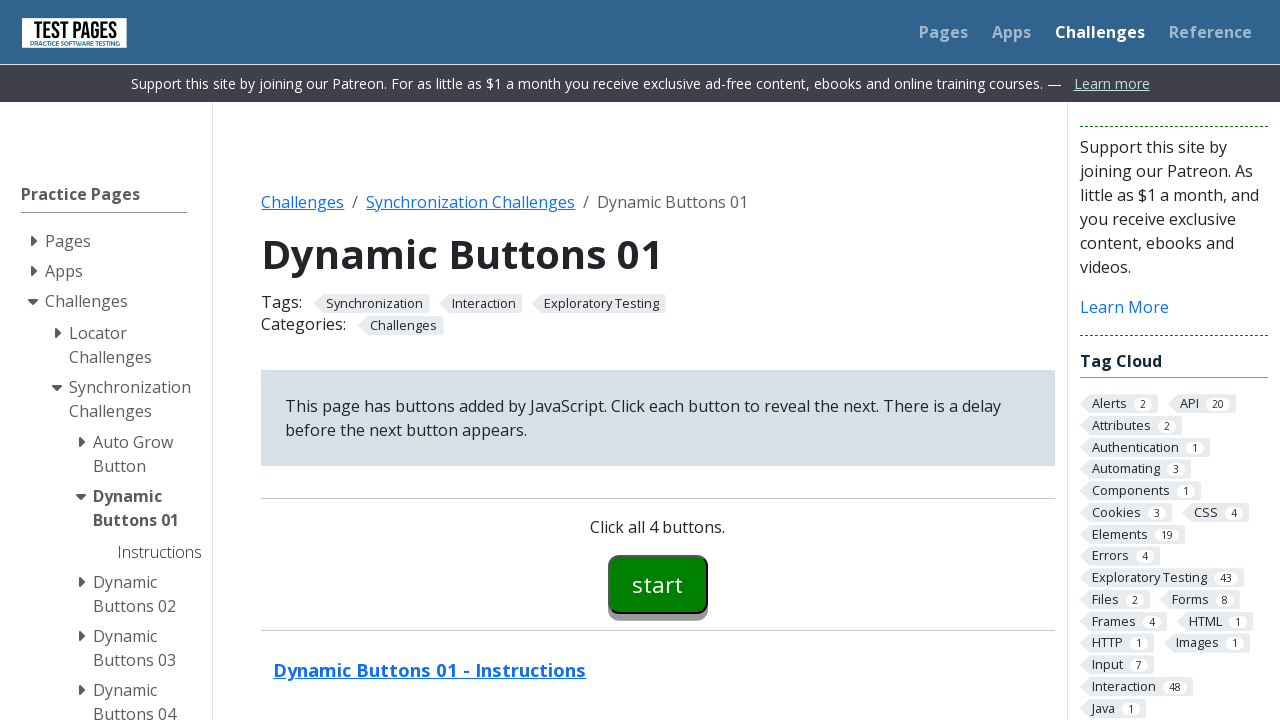

Clicked button00 at (658, 584) on #button00
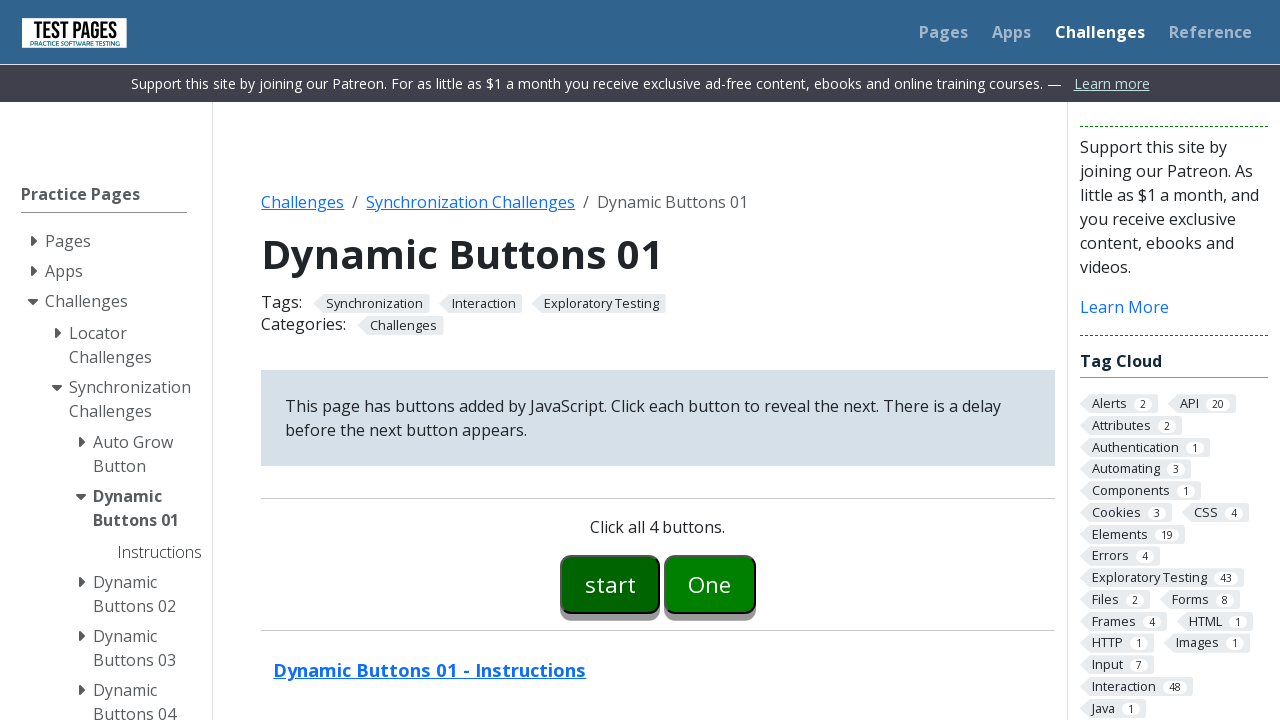

Clicked button01 at (710, 584) on #button01
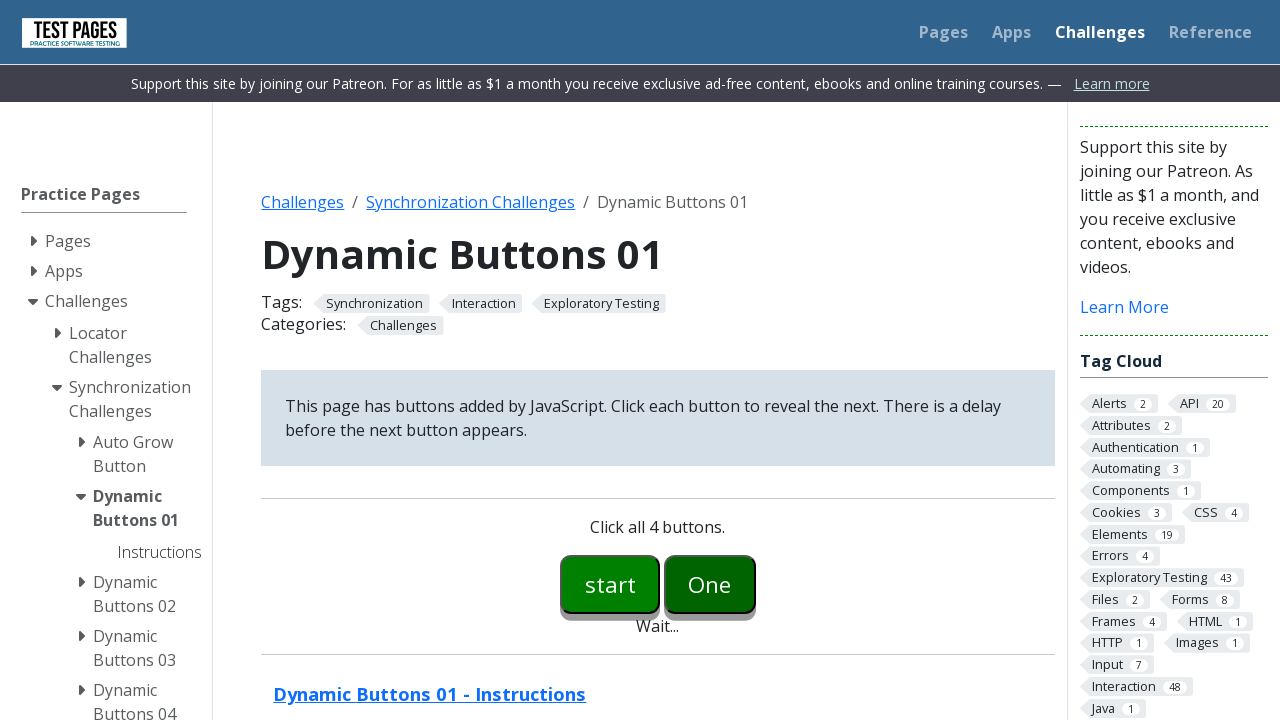

Waited for button02 to appear
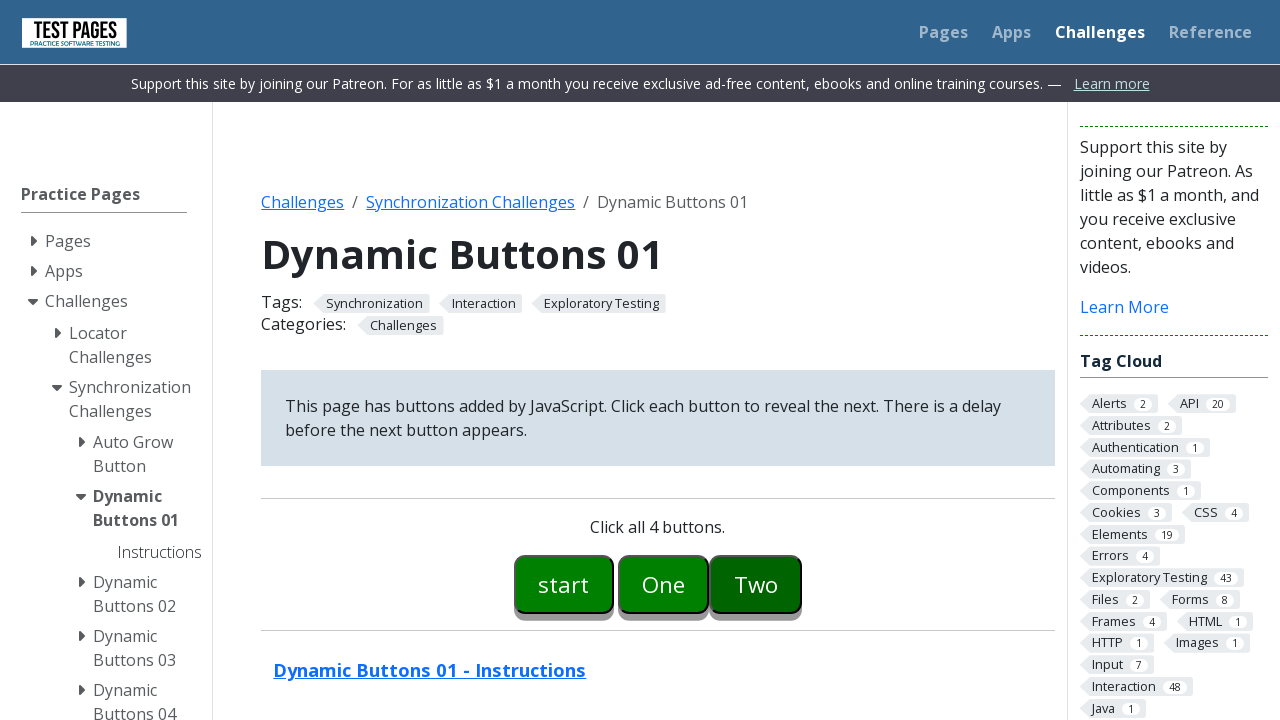

Clicked button02 at (756, 584) on #button02
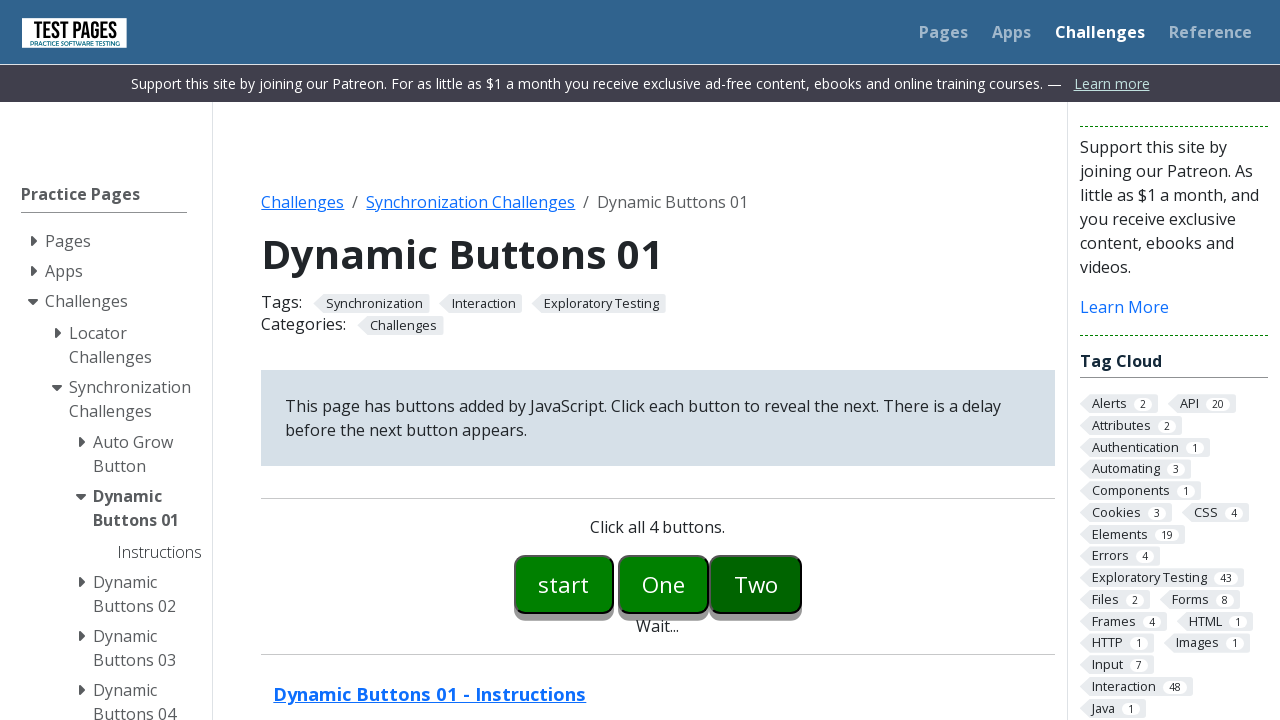

Waited for button03 to appear
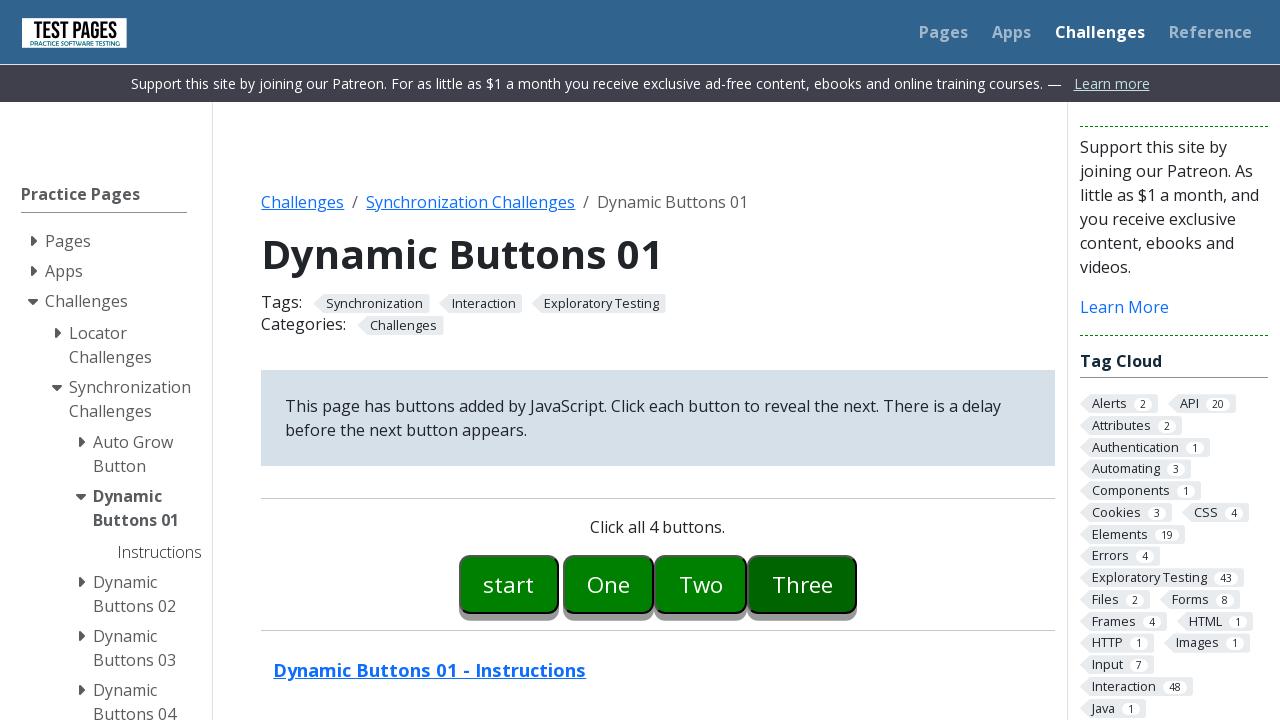

Clicked button03 at (802, 584) on #button03
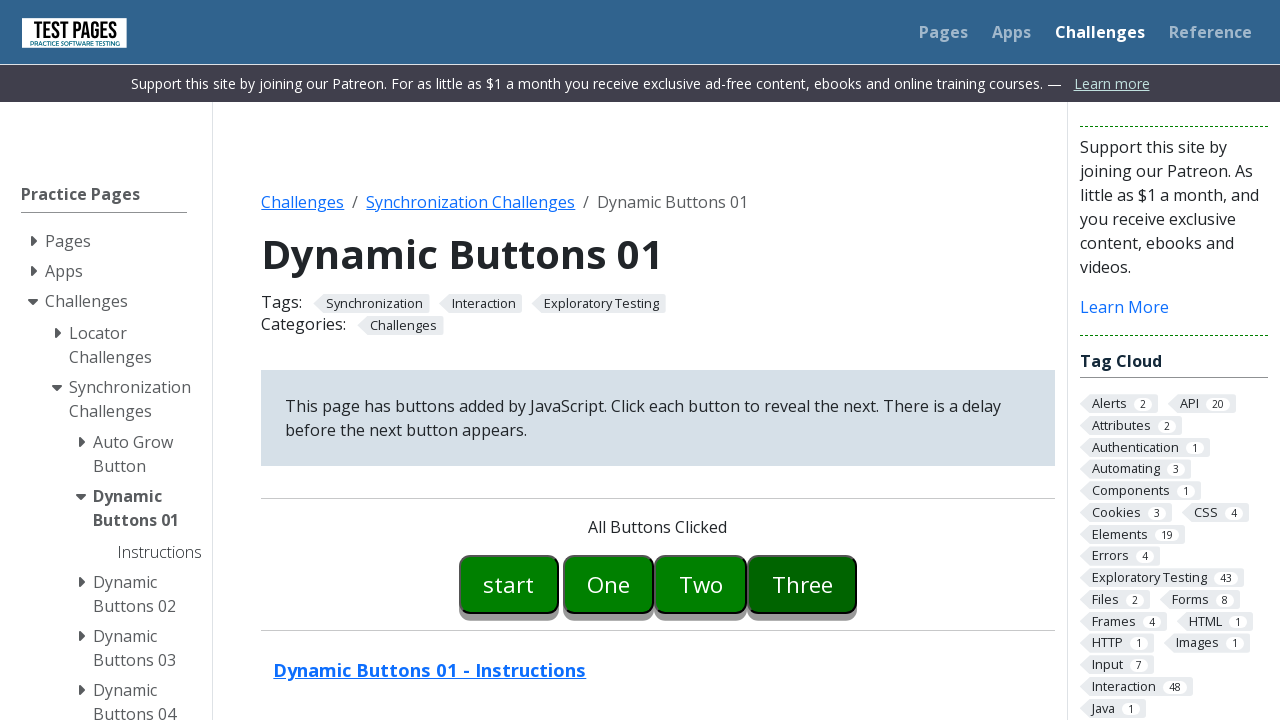

Verified all buttons clicked message appeared
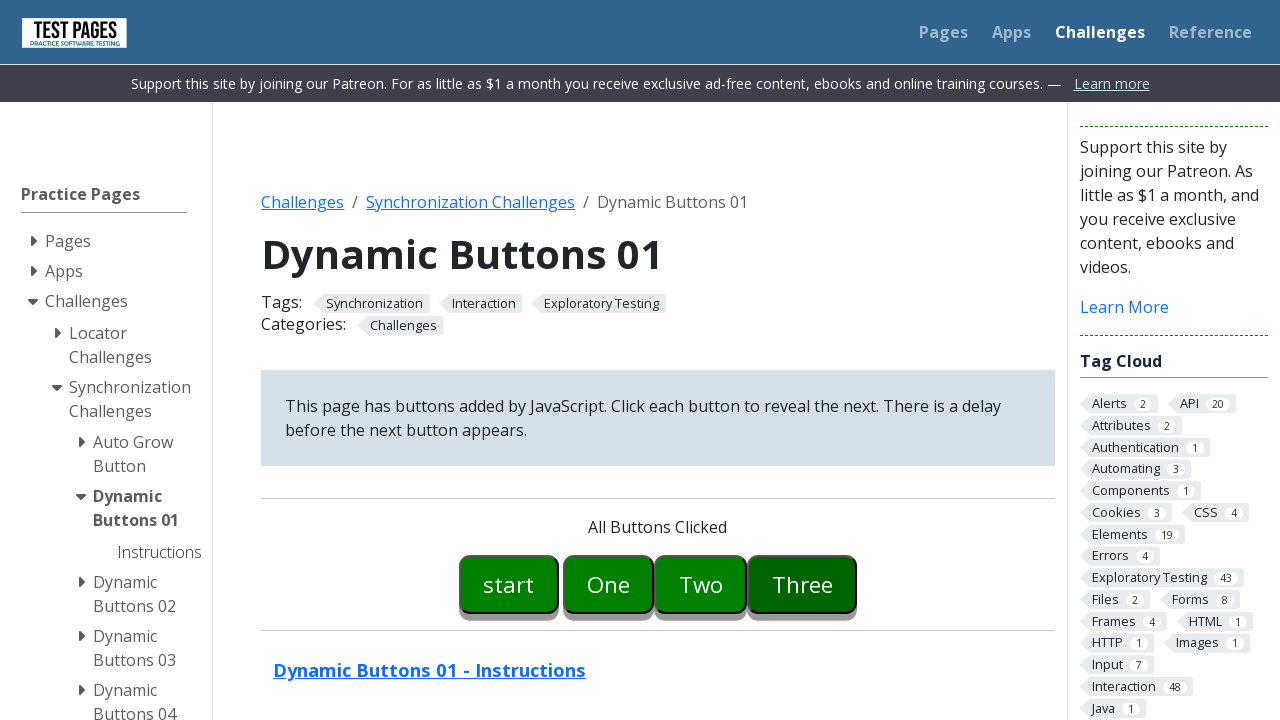

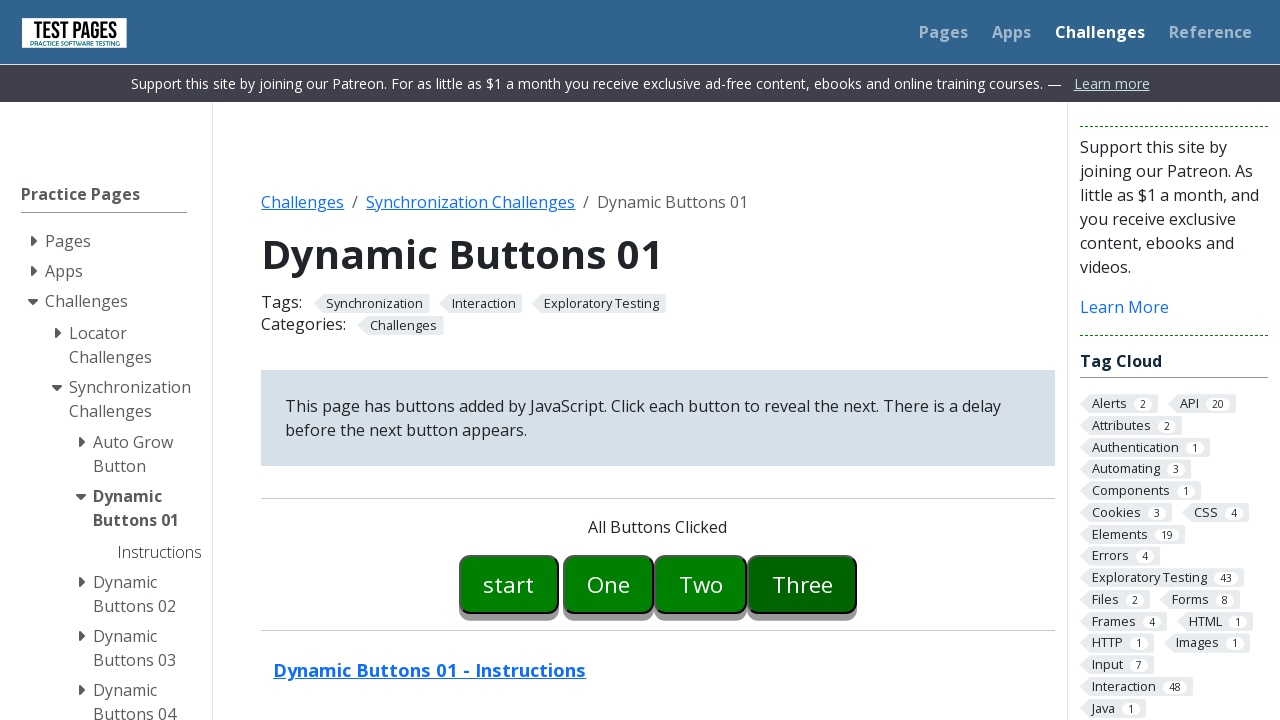